Counts and verifies the number of links on the page, in the footer section, and in each footer column

Starting URL: https://www.rahulshettyacademy.com/AutomationPractice/

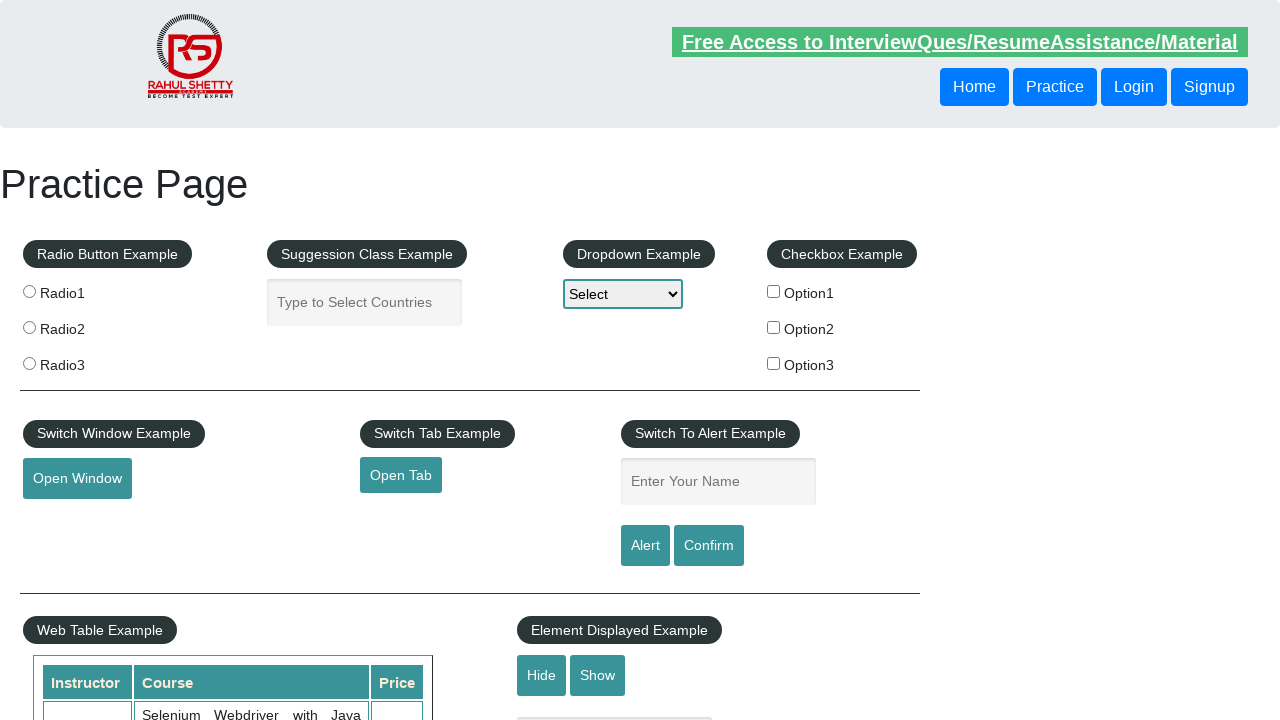

Counted total links on the page
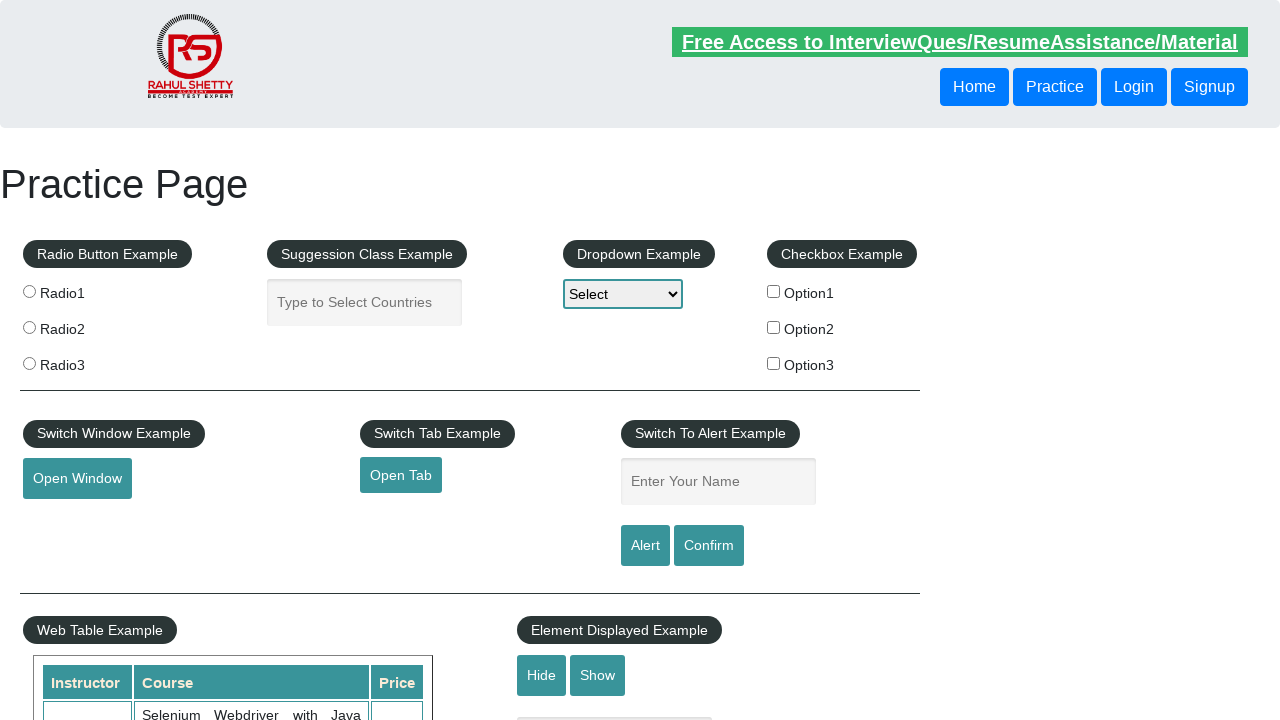

Located footer section (table.gf-t)
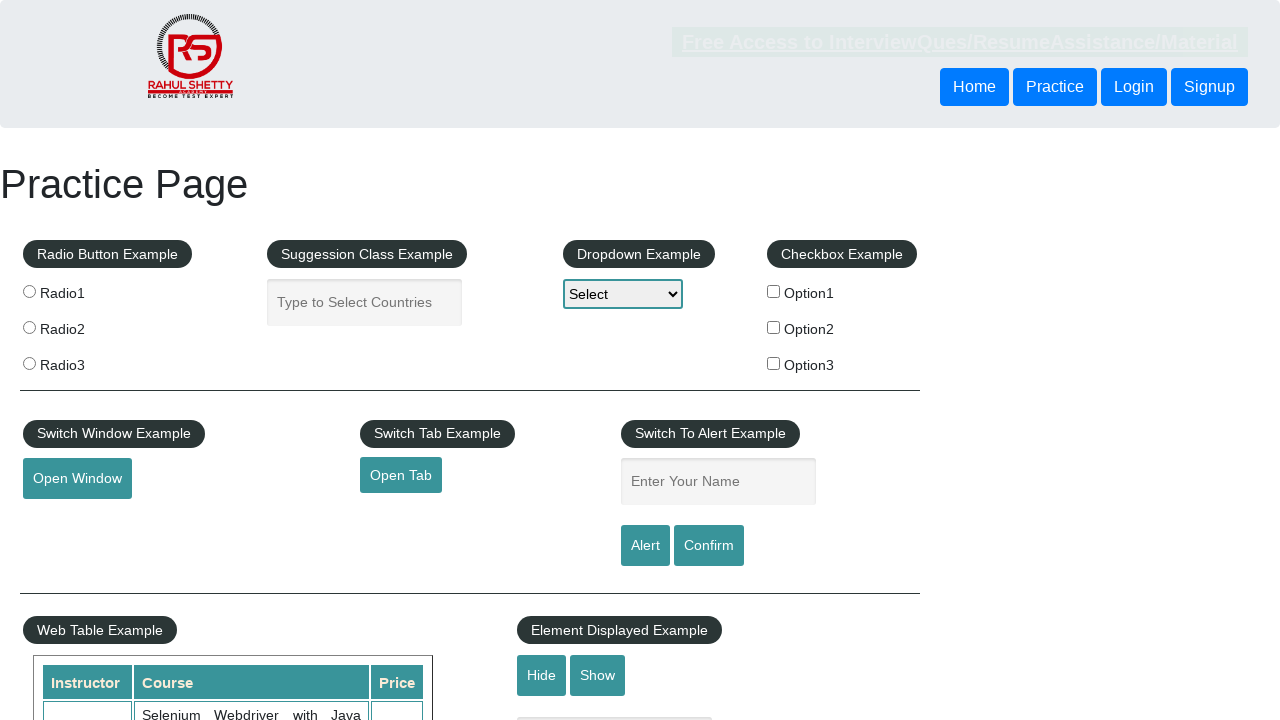

Counted total links in footer section
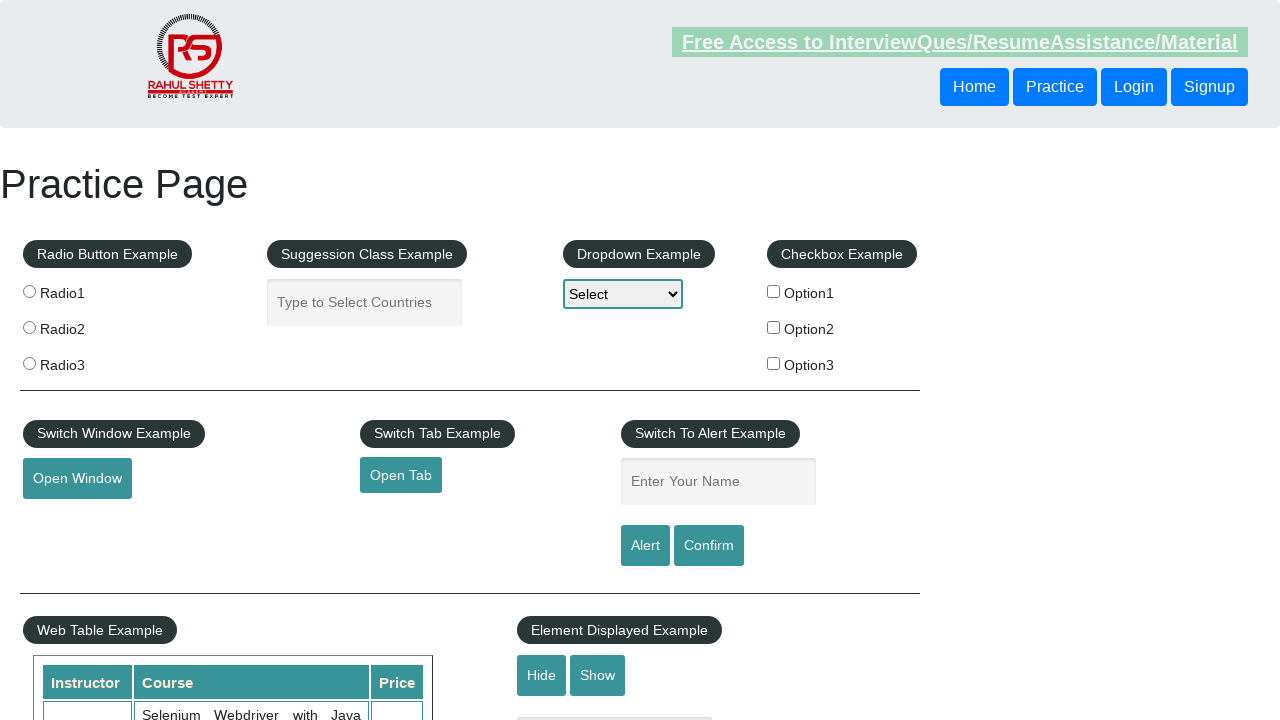

Located all footer column cells
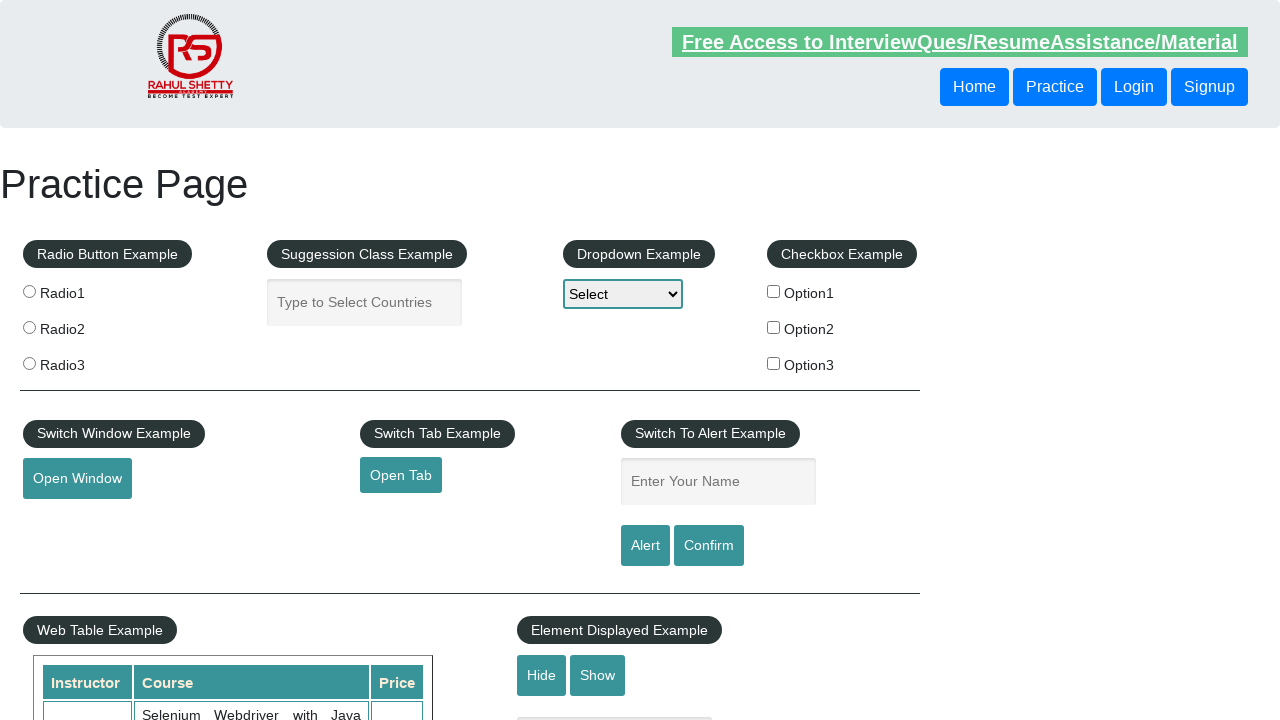

Located footer column 1
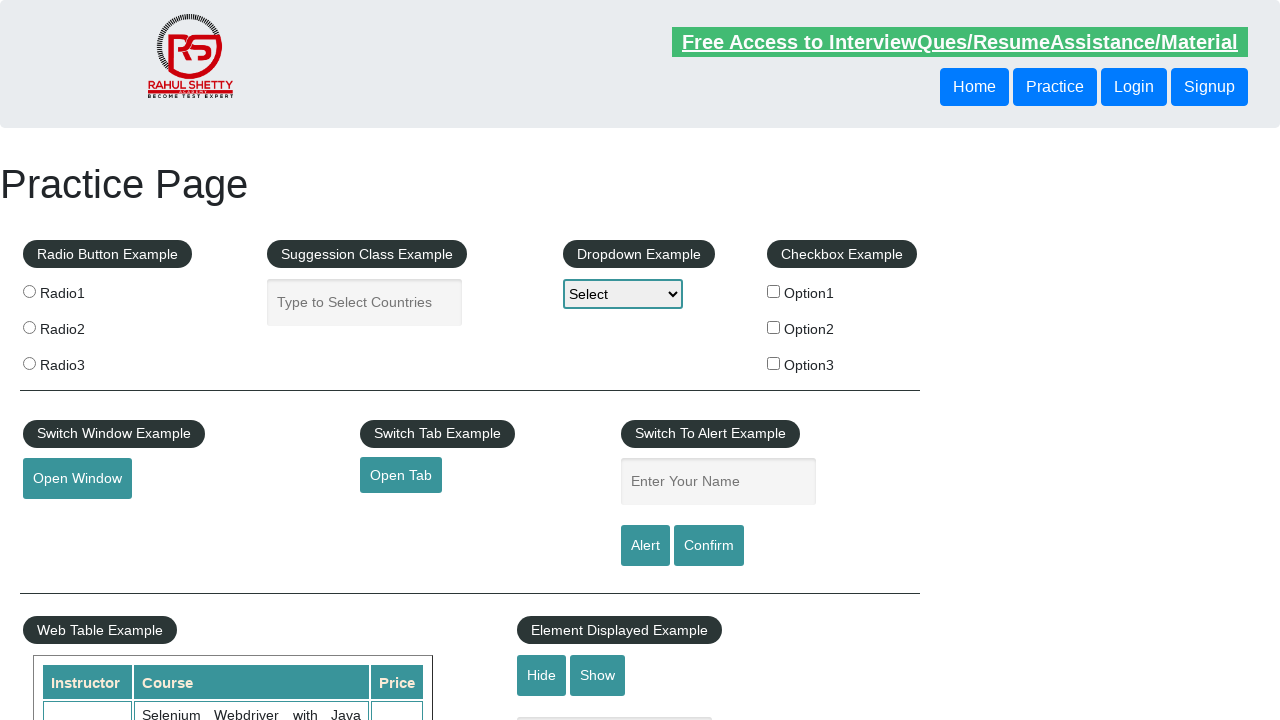

Counted 5 links in footer column 1
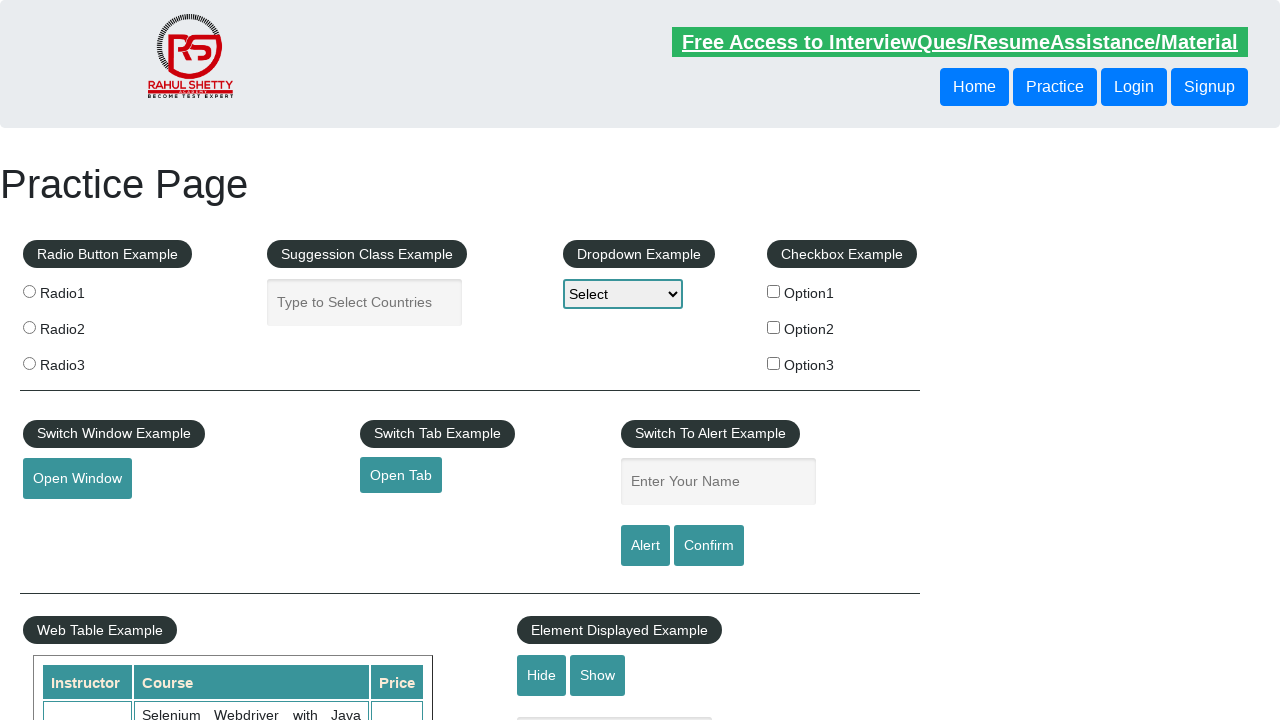

Located footer column 2
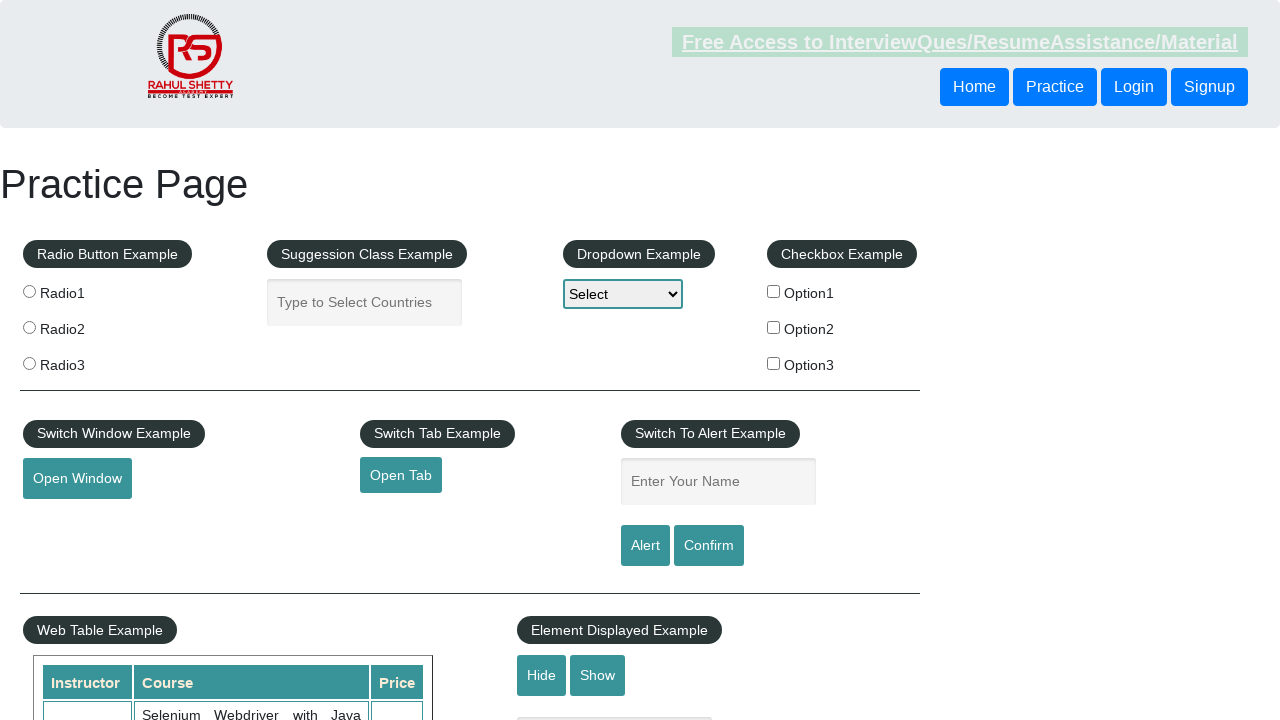

Counted 5 links in footer column 2
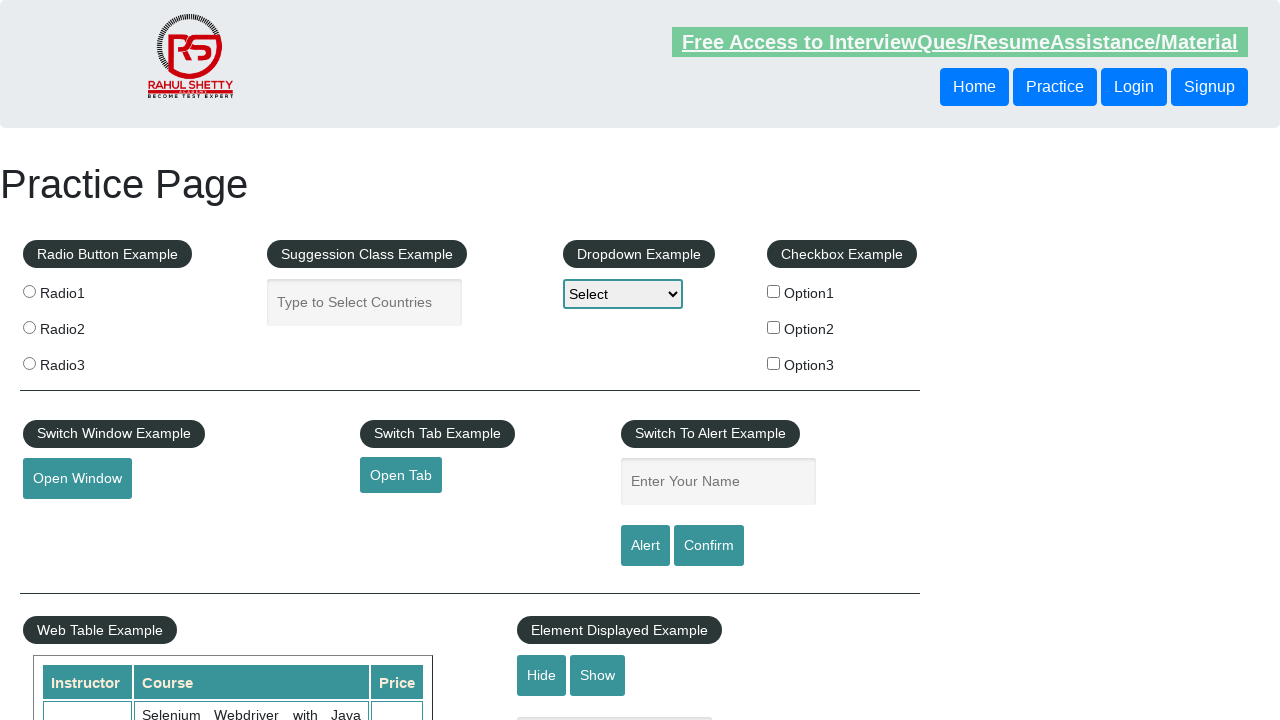

Located footer column 3
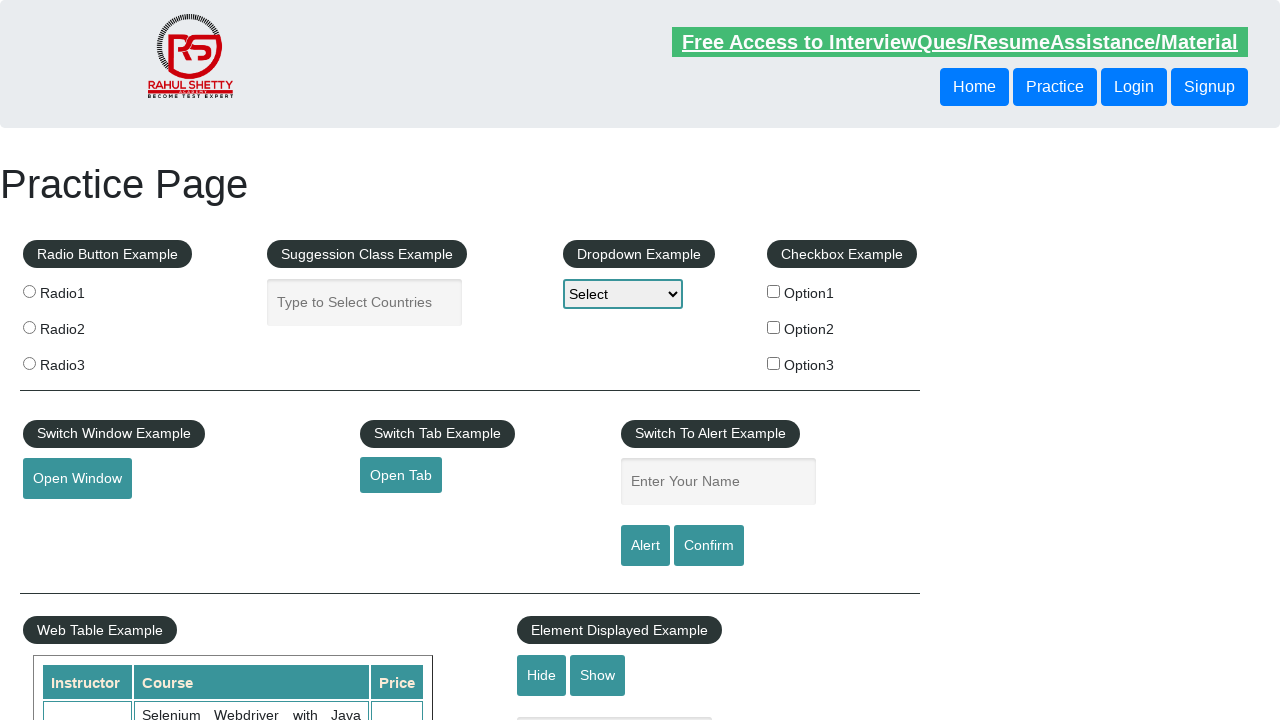

Counted 5 links in footer column 3
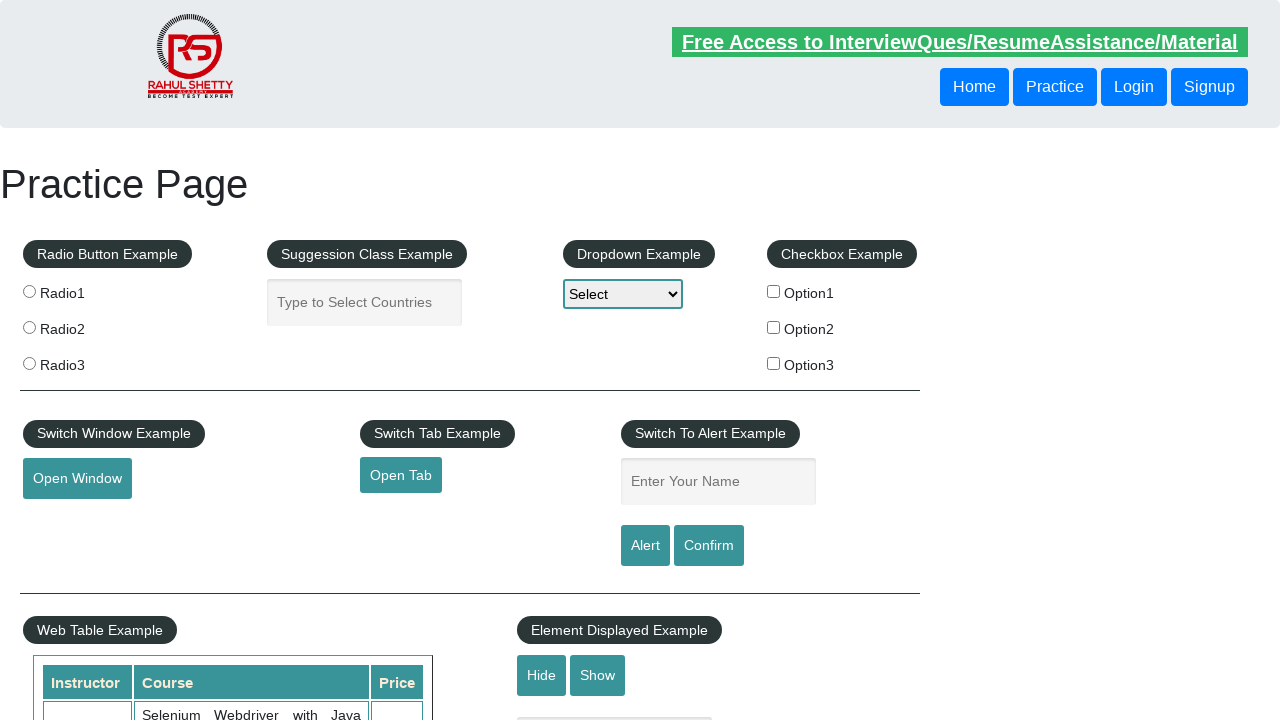

Located footer column 4
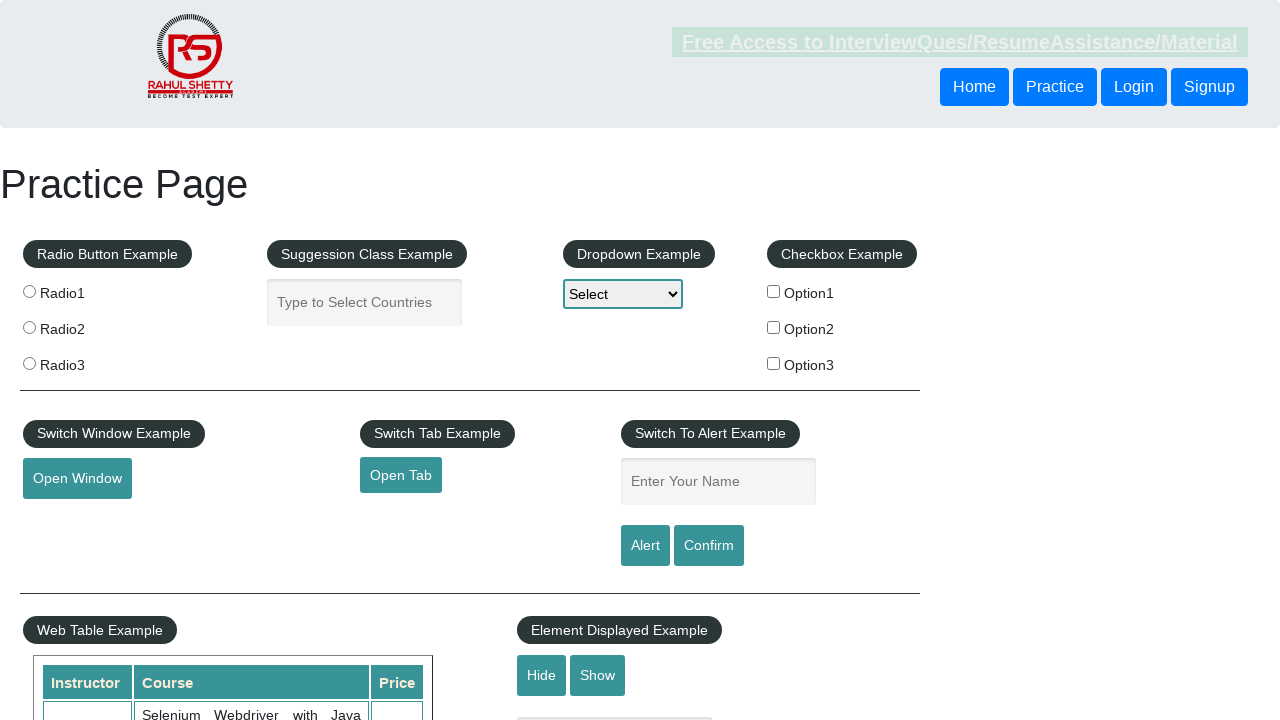

Counted 5 links in footer column 4
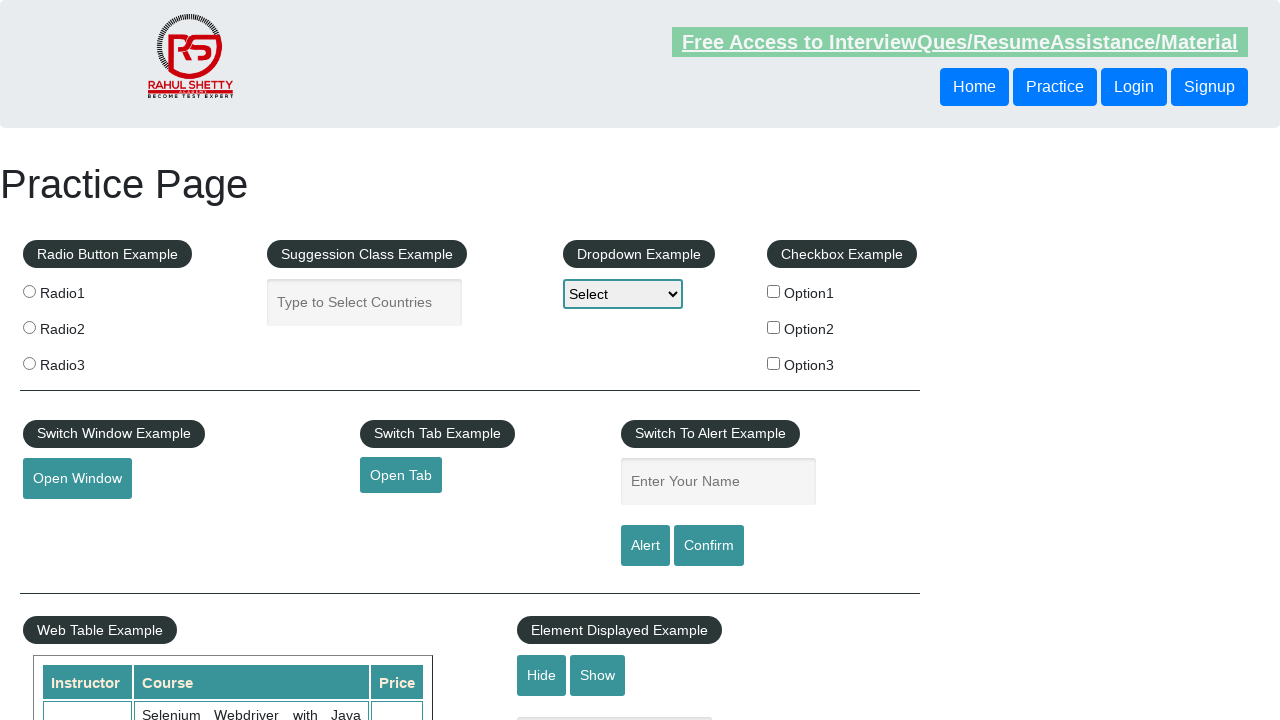

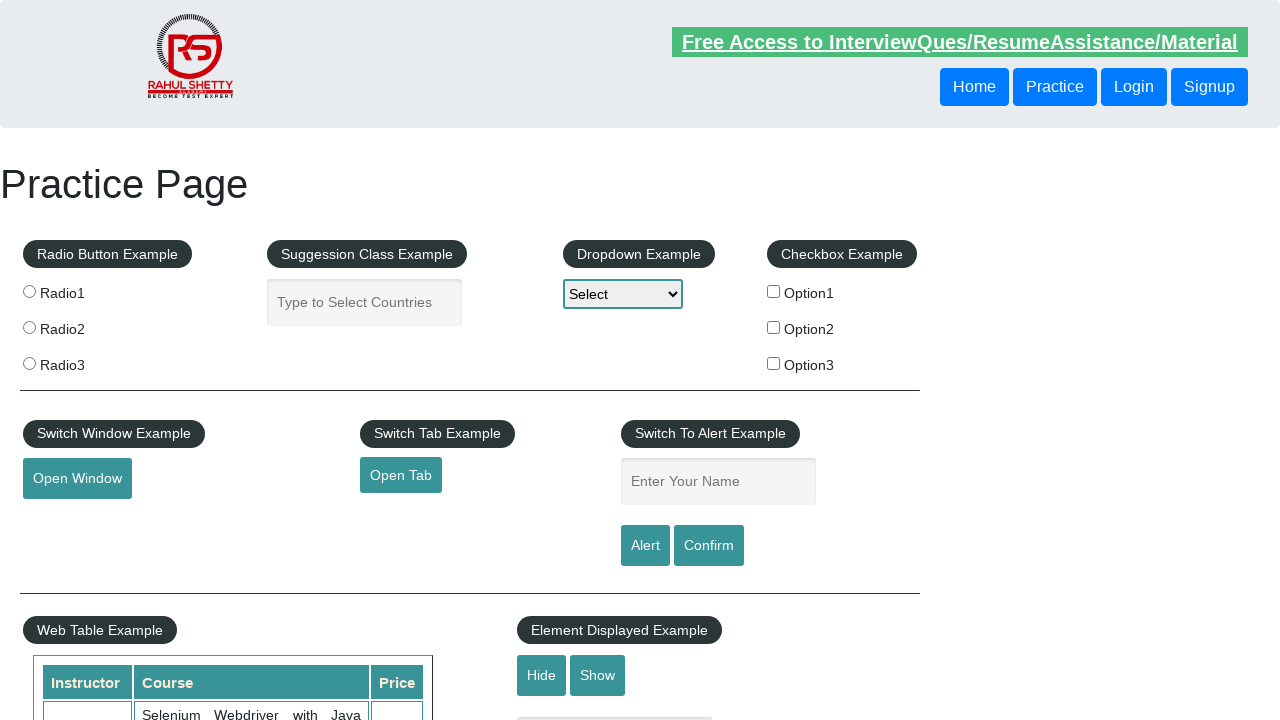